Tests keyboard key press functionality by sending a SPACE key to the page and verifying the result displays the correct key name

Starting URL: http://the-internet.herokuapp.com/key_presses

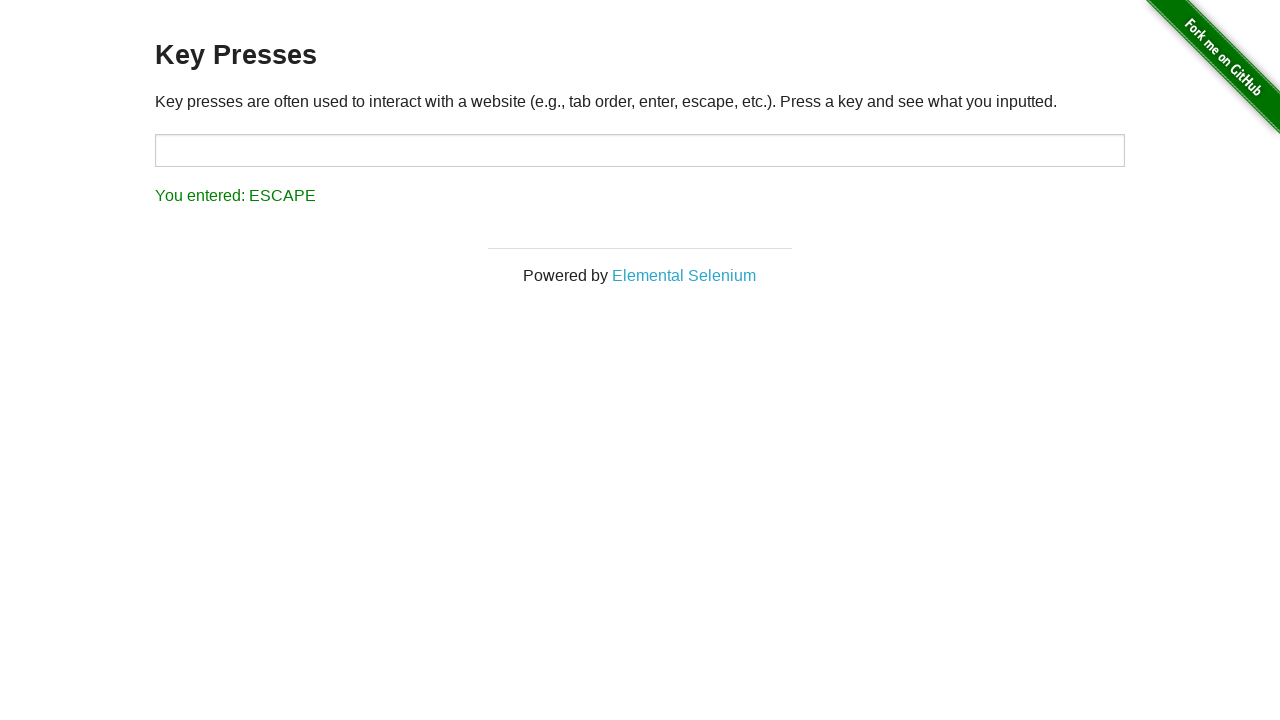

Clicked on content area to focus it at (640, 130) on #content
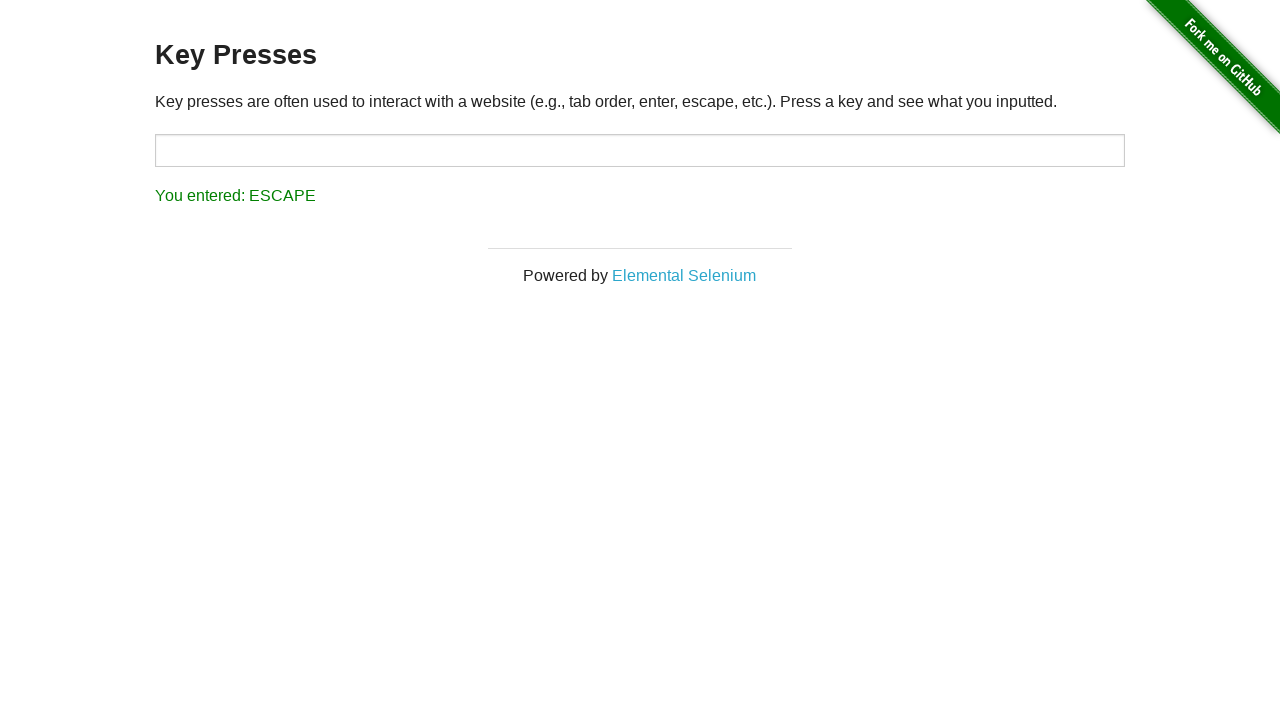

Pressed SPACE key
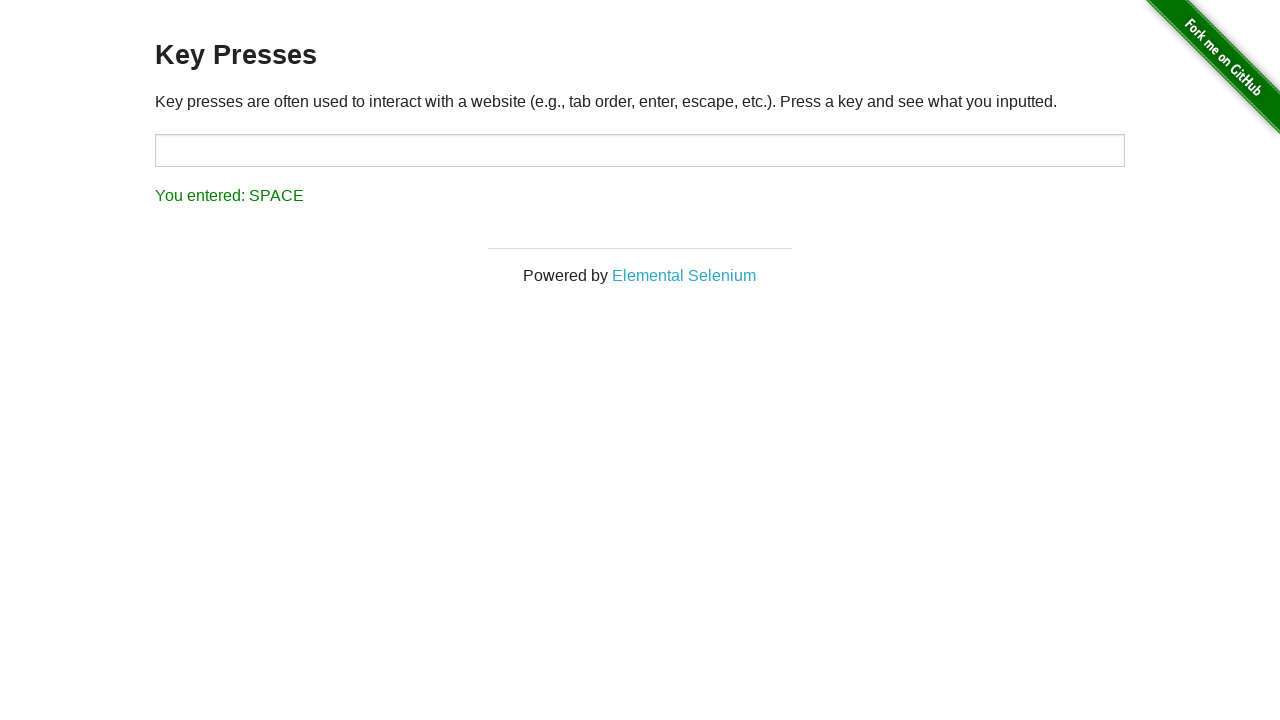

Retrieved result text content
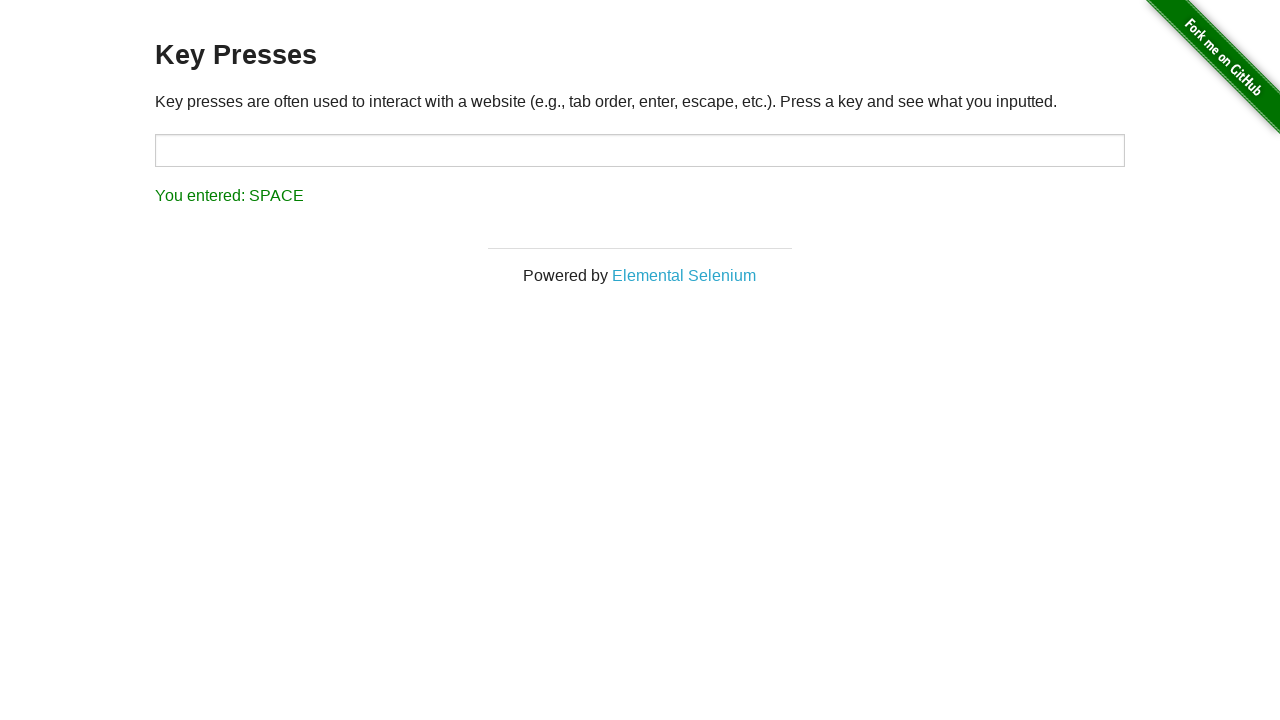

Verified that result contains 'SPACE'
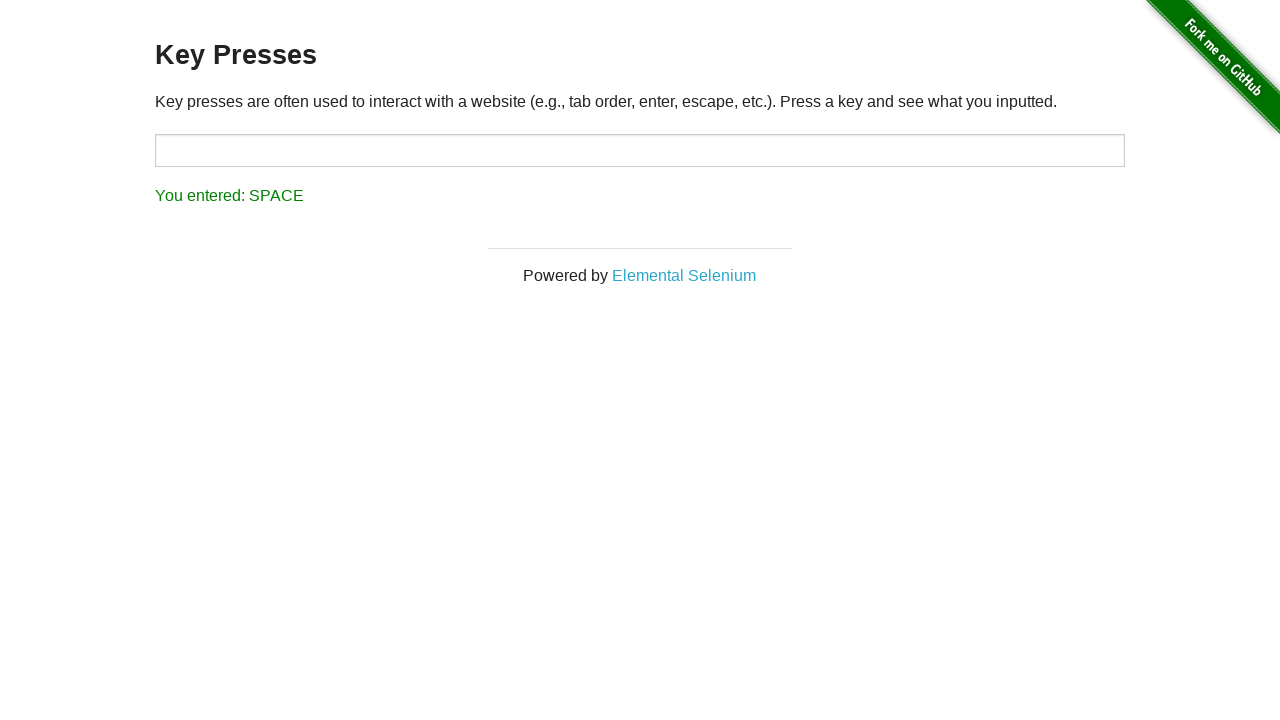

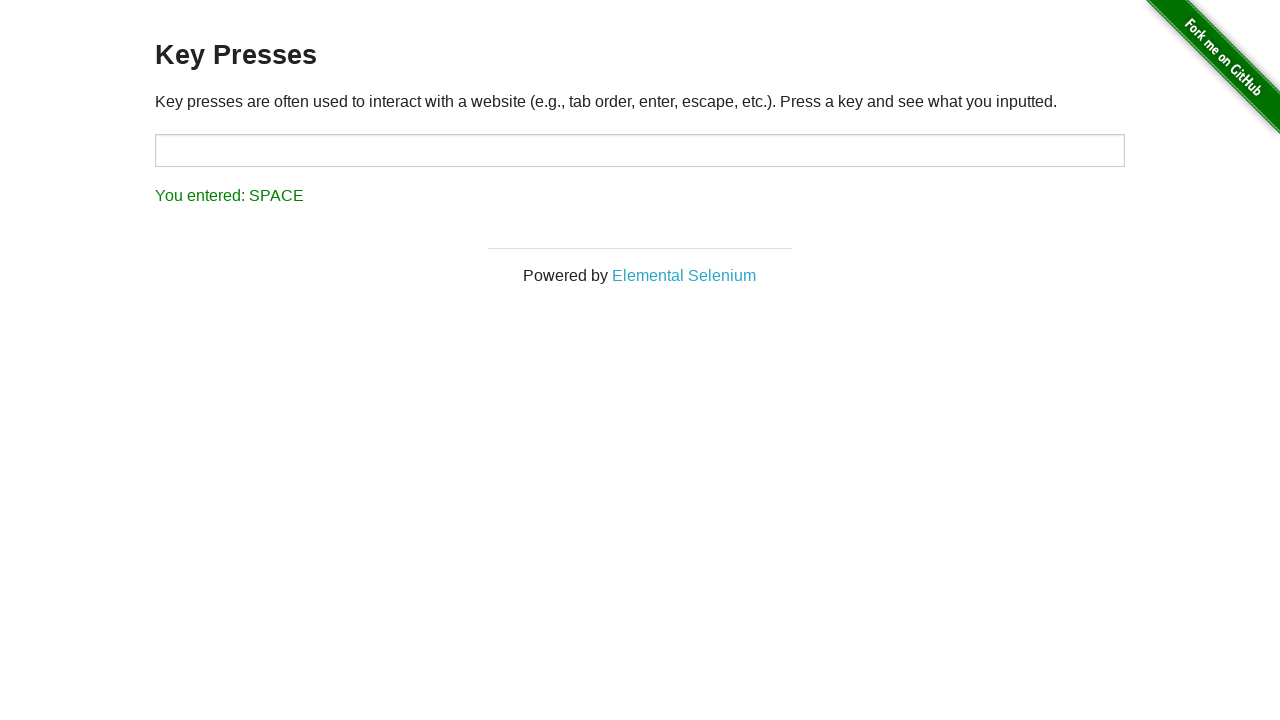